Tests the reset button in the artist recommendation section by entering text and verifying the reset button clears the input field.

Starting URL: https://ldevr3t2.github.io

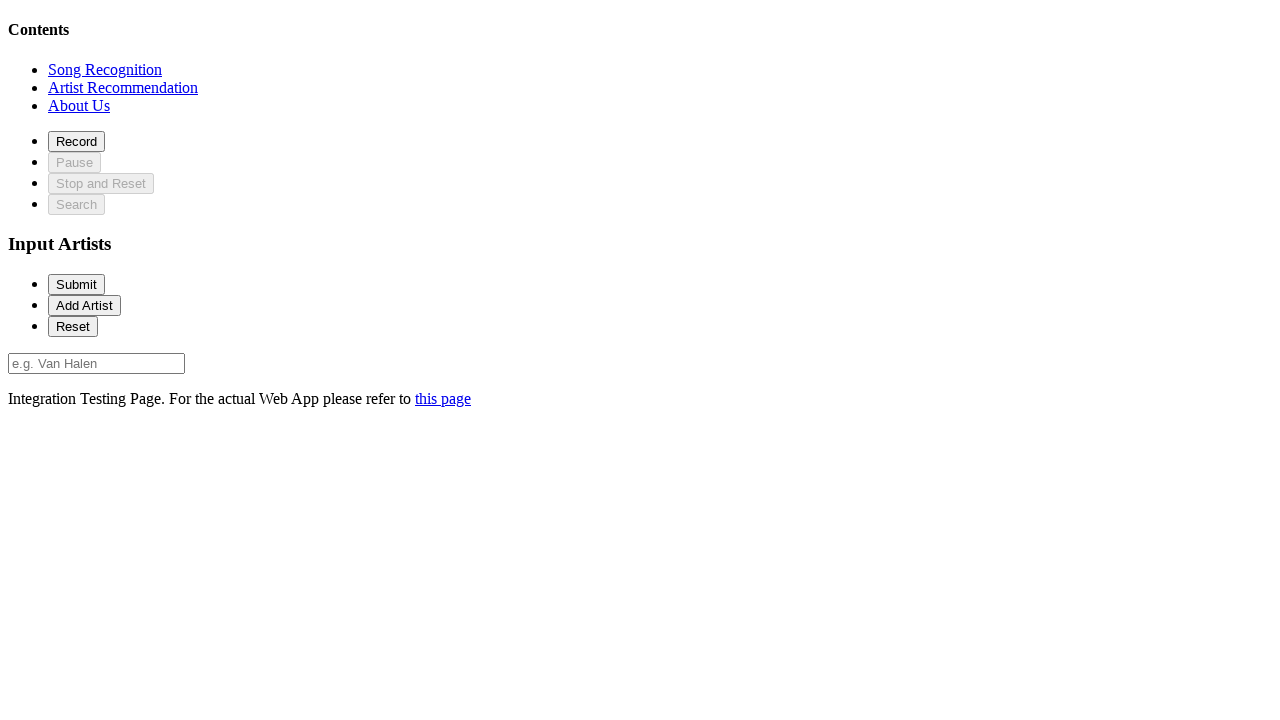

Clicked on artist recommendation section at (123, 87) on xpath=//*[@id='recommendationSection']
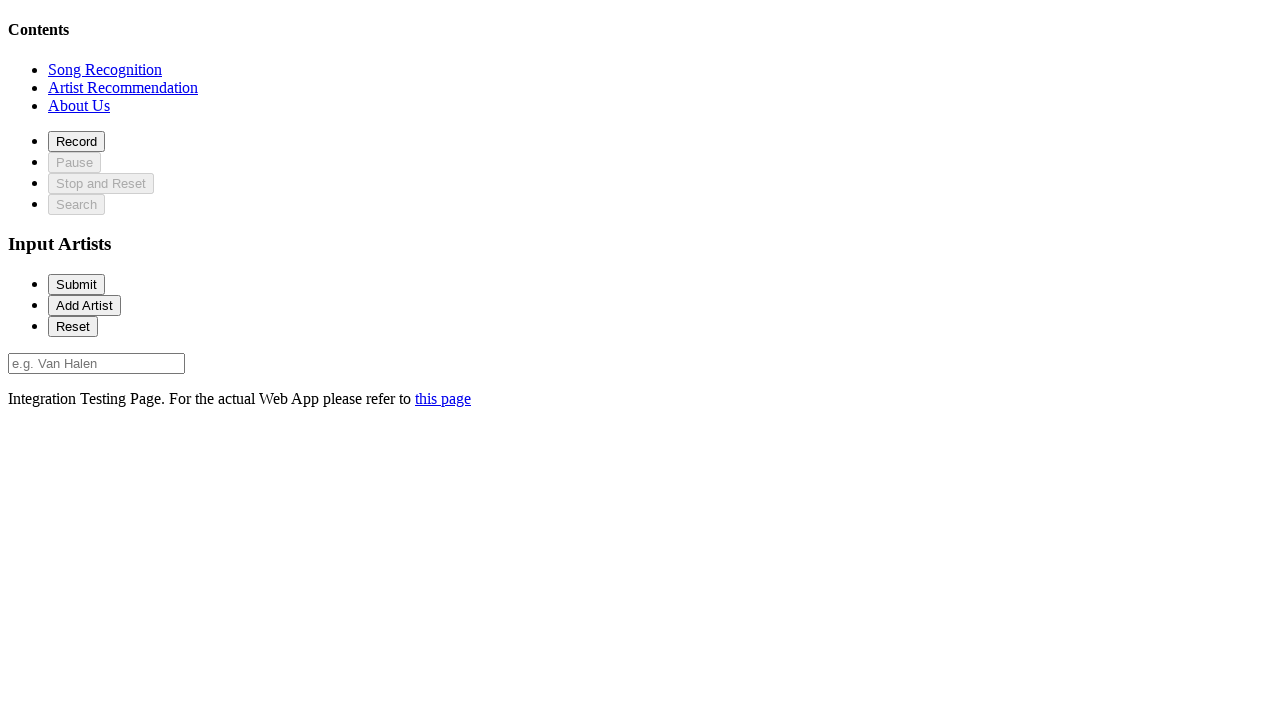

Waited 2 seconds for elements to load
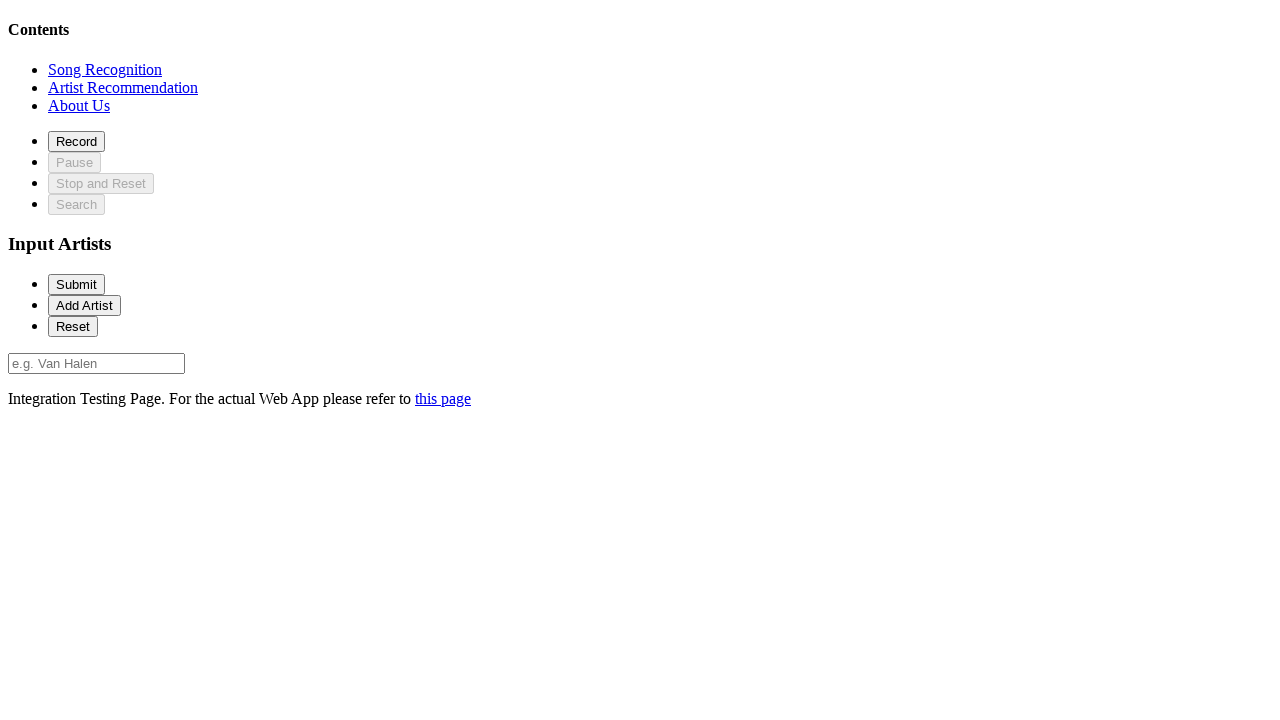

Located artist input field and reset button elements
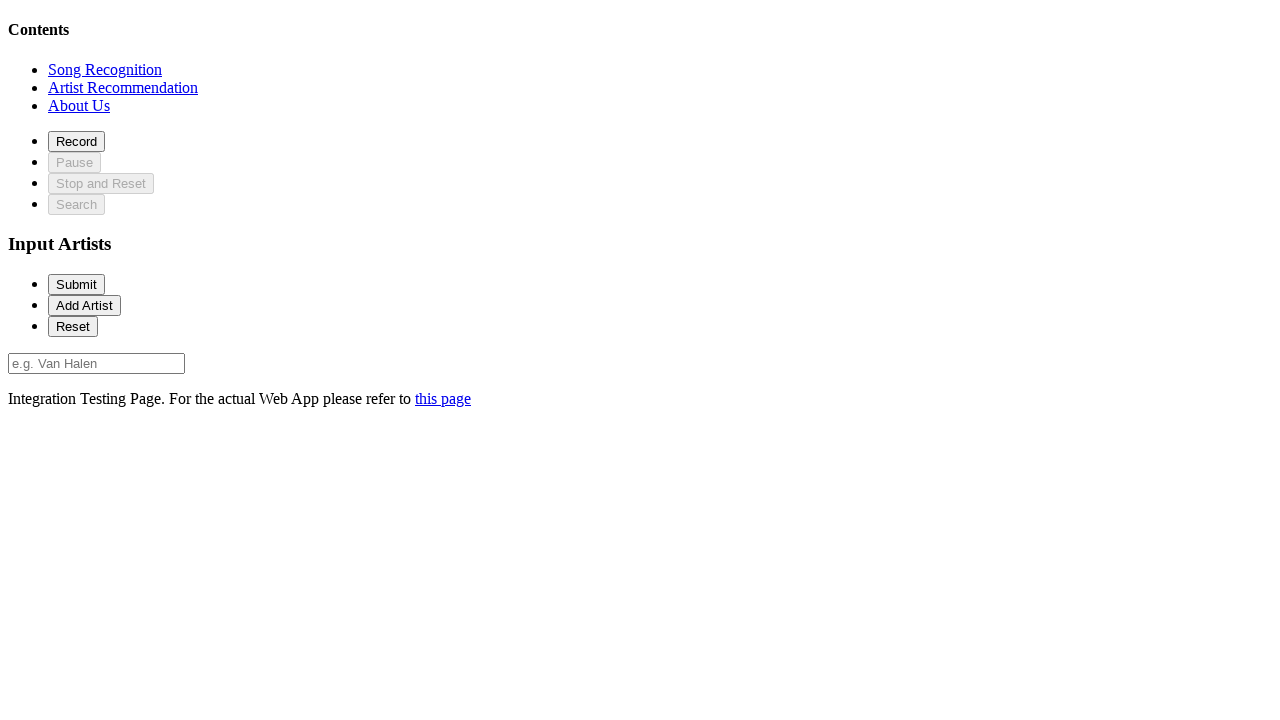

Verified artist input field is initially empty
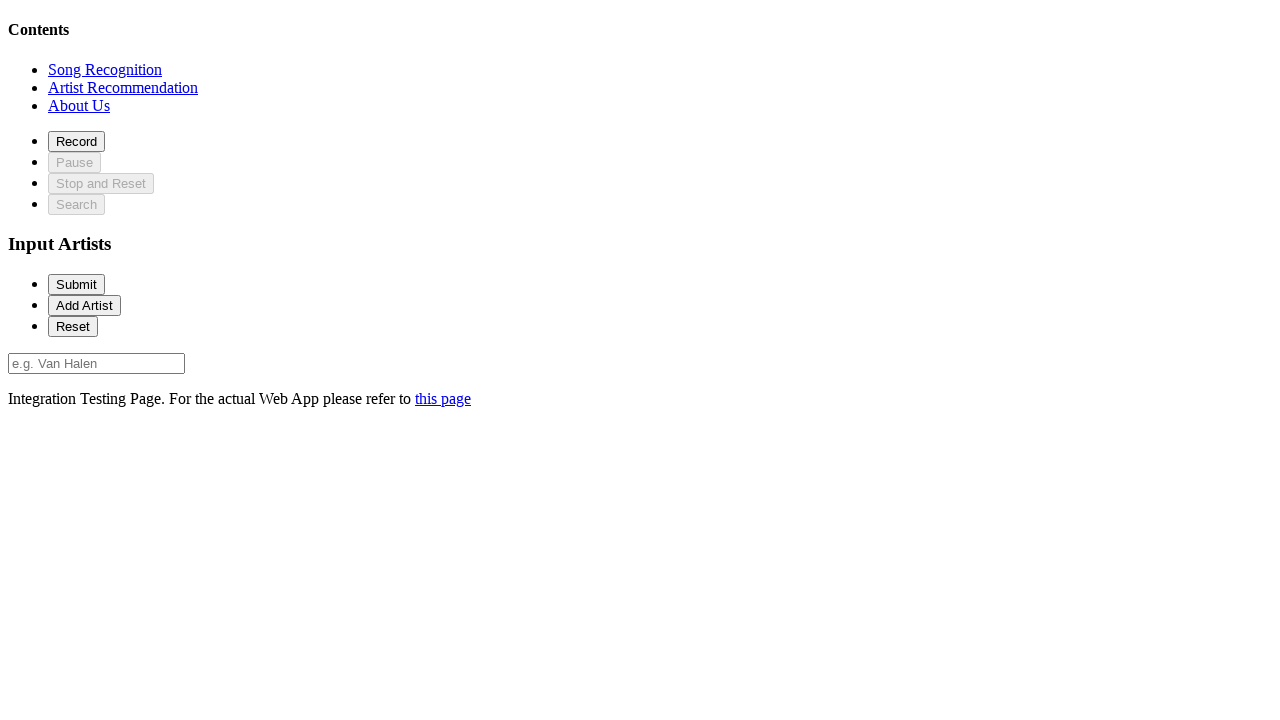

Filled artist input field with 'Van Halen' on #artist-0
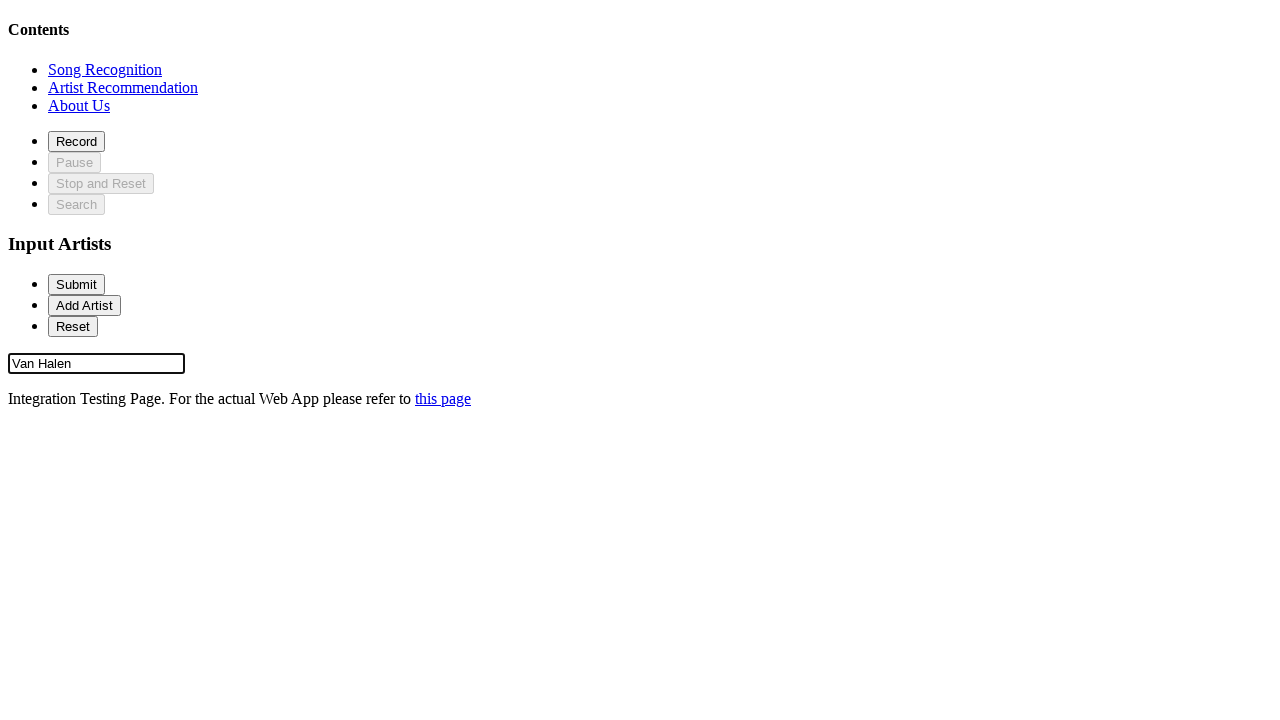

Clicked the reset button at (73, 326) on #reset
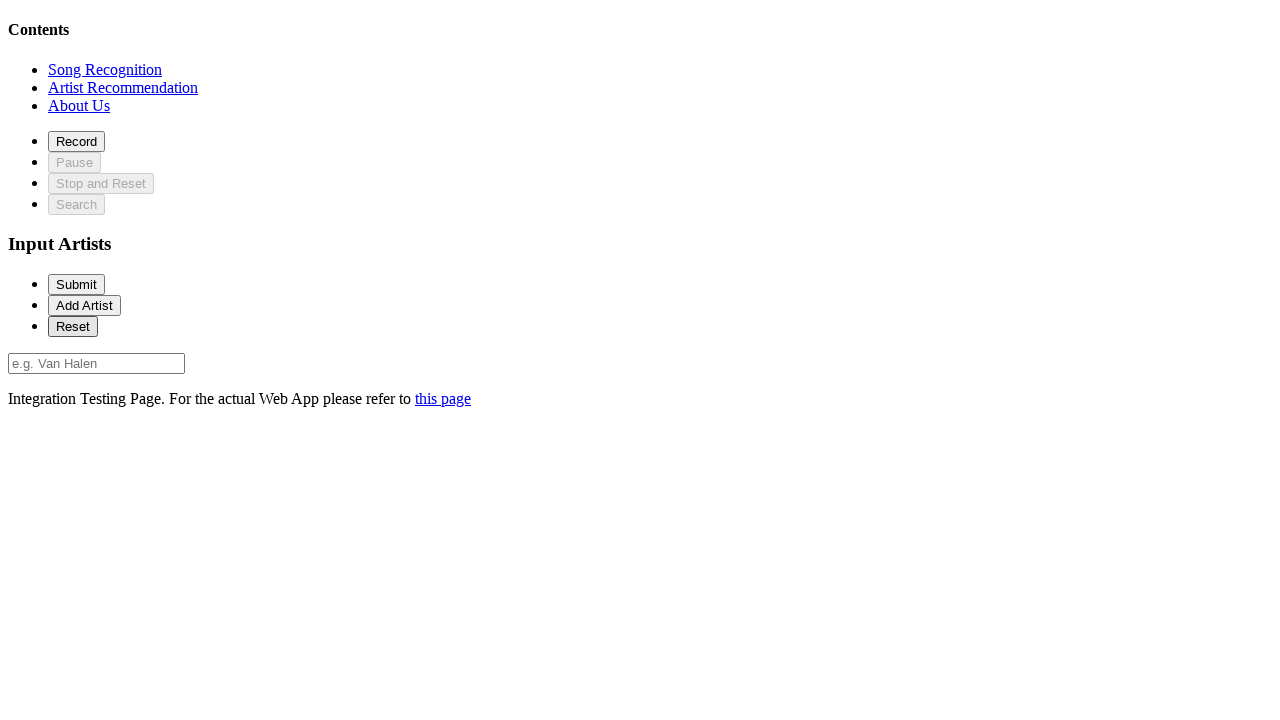

Verified artist input field was cleared after reset
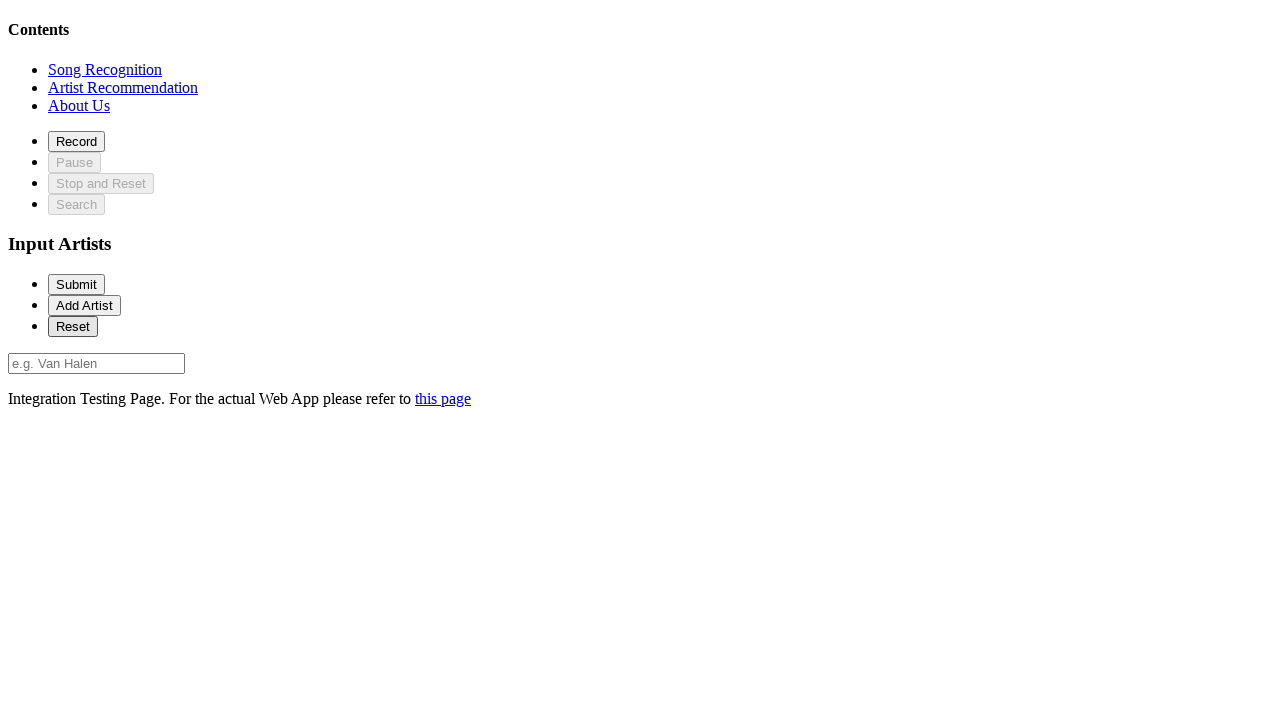

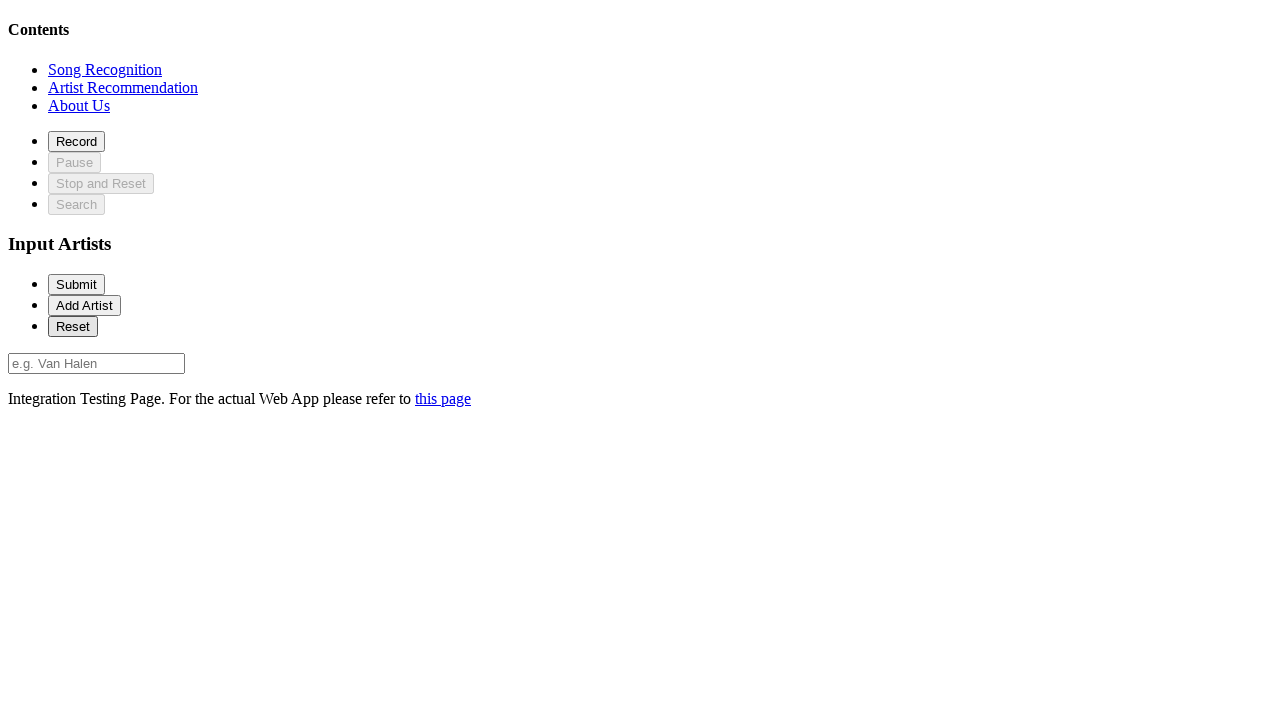